Tests clicking a button that has a dynamic ID on the UI Testing Playground site, demonstrating handling of elements with changing identifiers

Starting URL: http://uitestingplayground.com/dynamicid

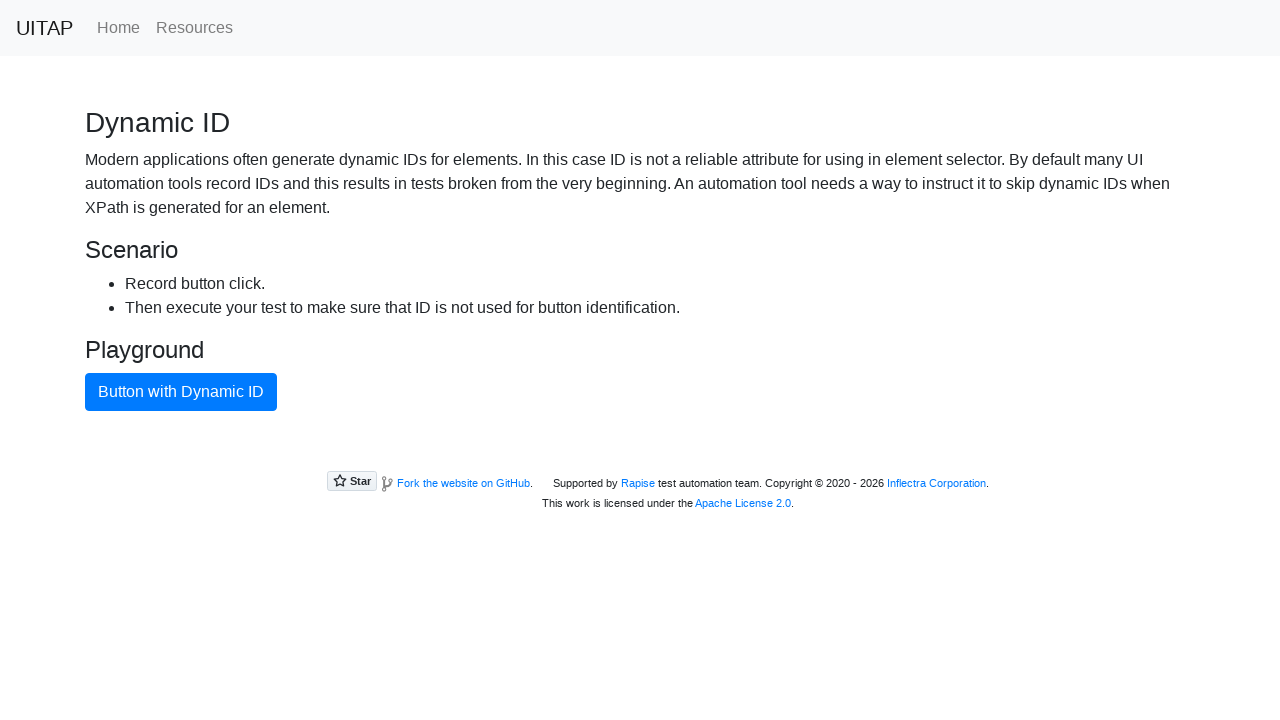

Navigated to UI Testing Playground dynamic ID page
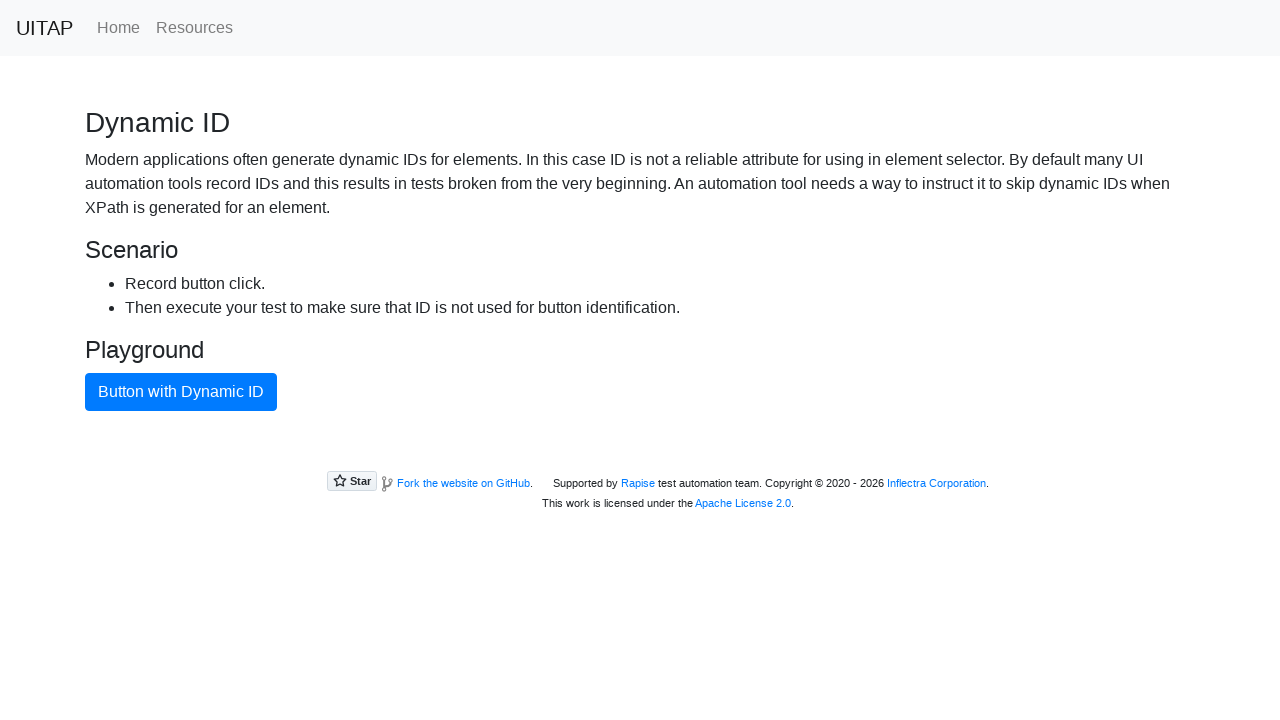

Clicked button with dynamic ID using text content at (181, 392) on button:has-text('Button with Dynamic ID')
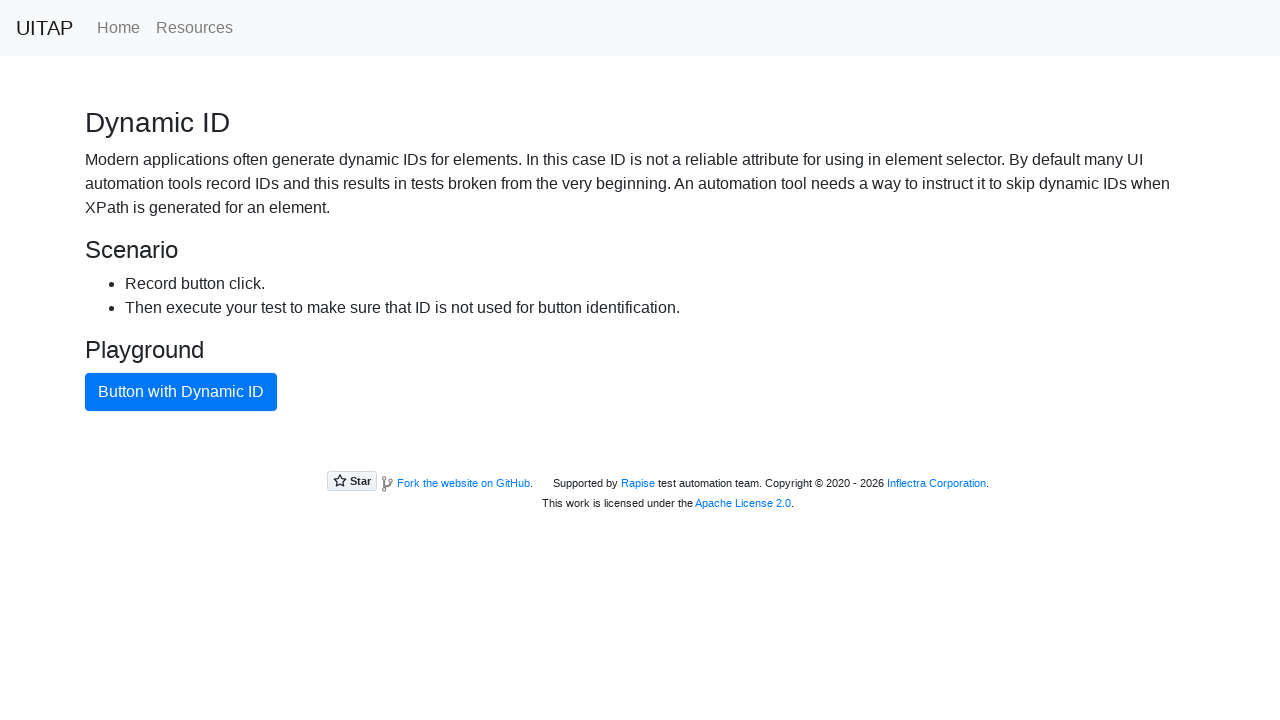

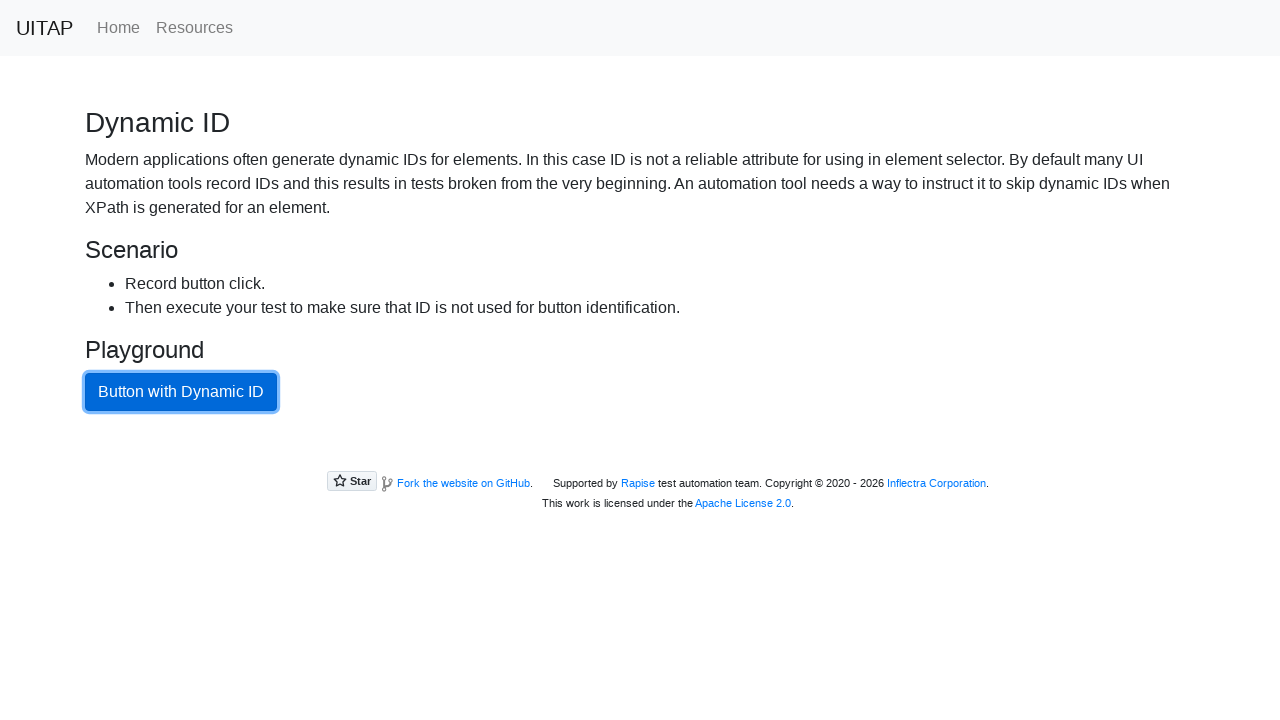